Tests that the filter links highlight correctly when selected

Starting URL: https://demo.playwright.dev/todomvc

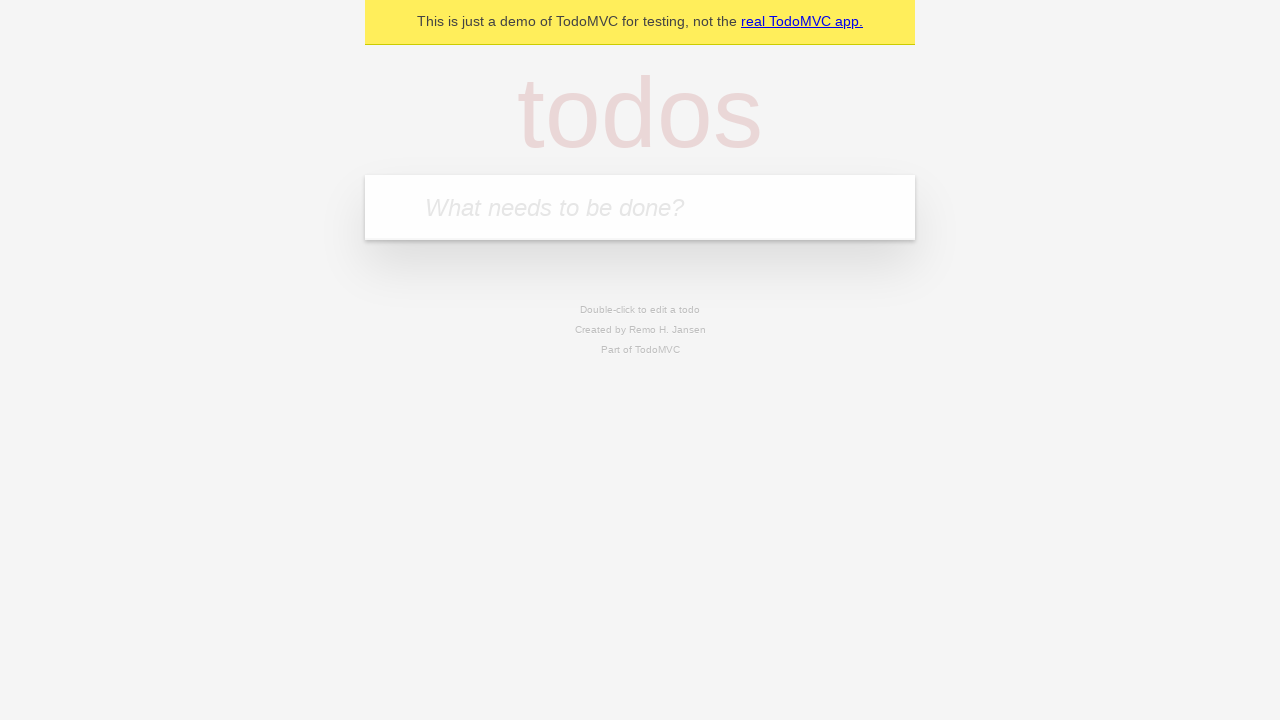

Filled todo input with 'buy some cheese' on internal:attr=[placeholder="What needs to be done?"i]
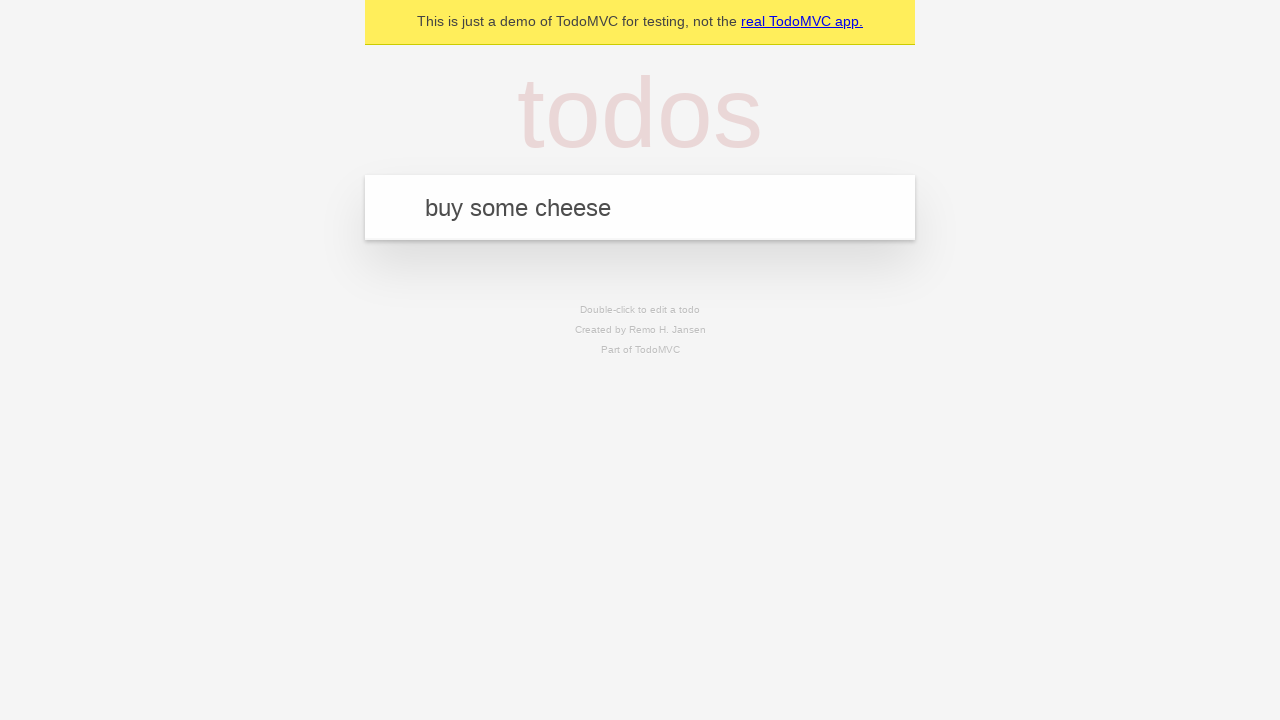

Pressed Enter to create first todo on internal:attr=[placeholder="What needs to be done?"i]
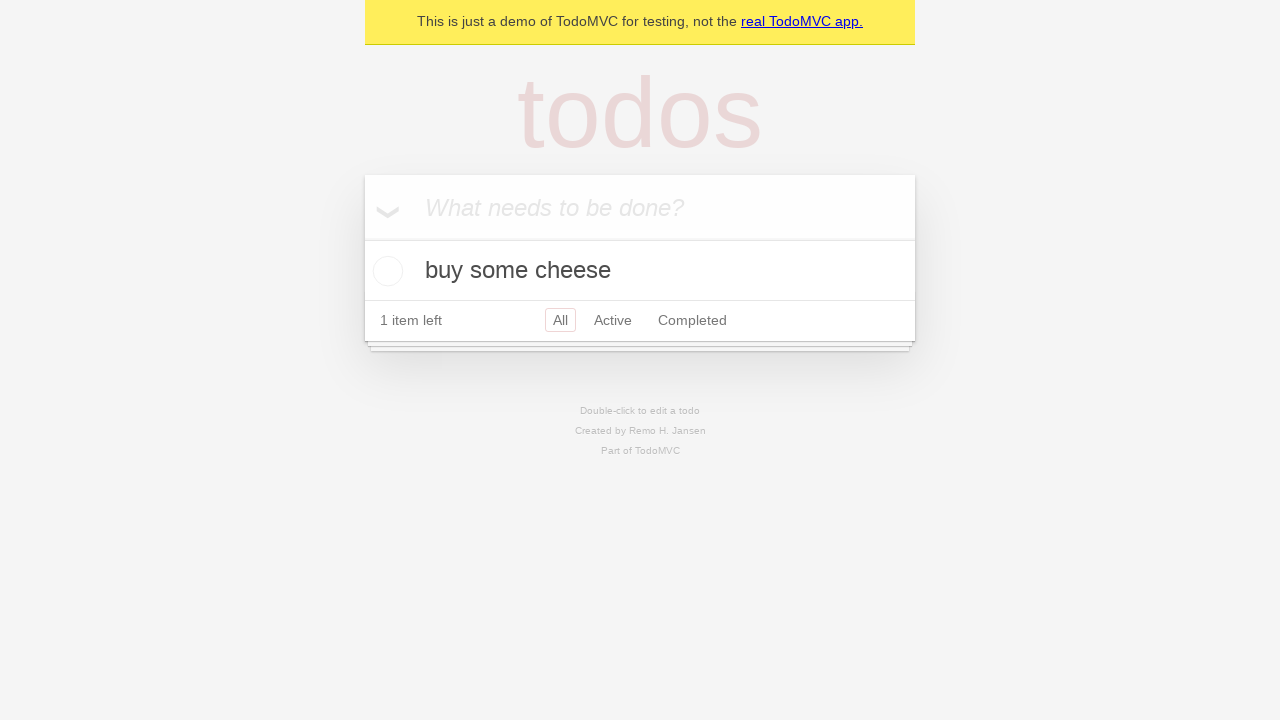

Filled todo input with 'feed the cat' on internal:attr=[placeholder="What needs to be done?"i]
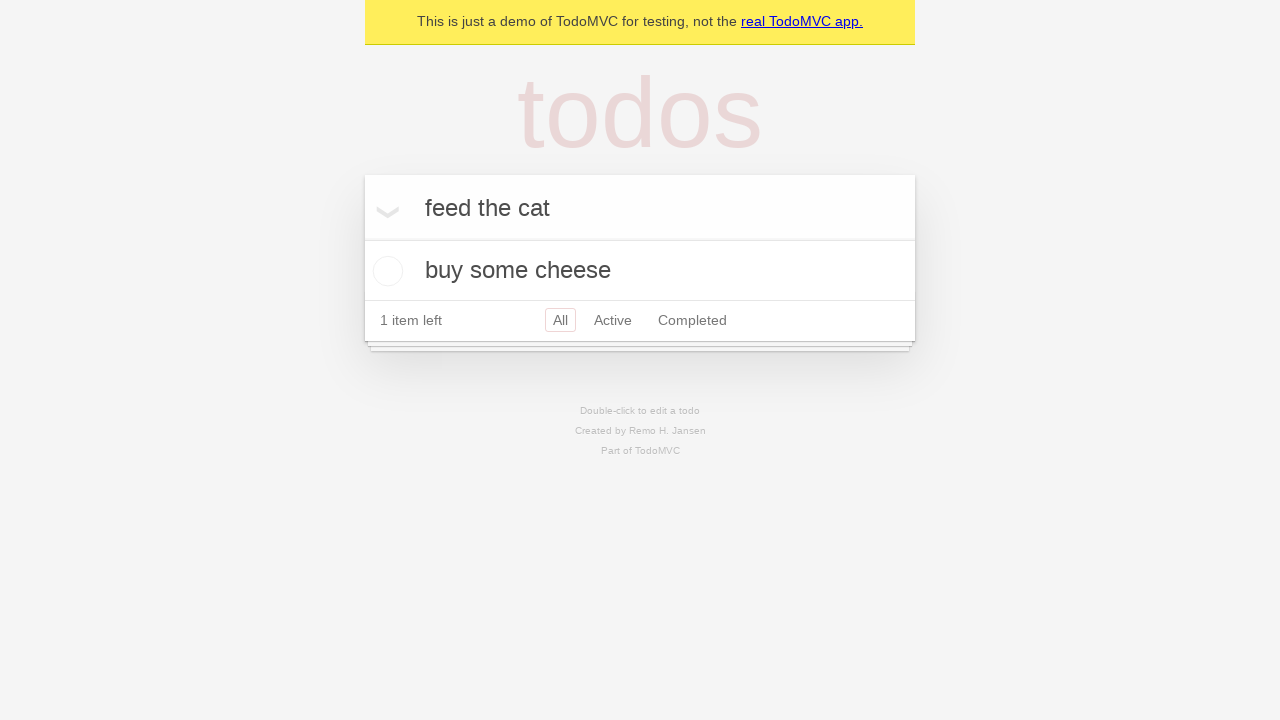

Pressed Enter to create second todo on internal:attr=[placeholder="What needs to be done?"i]
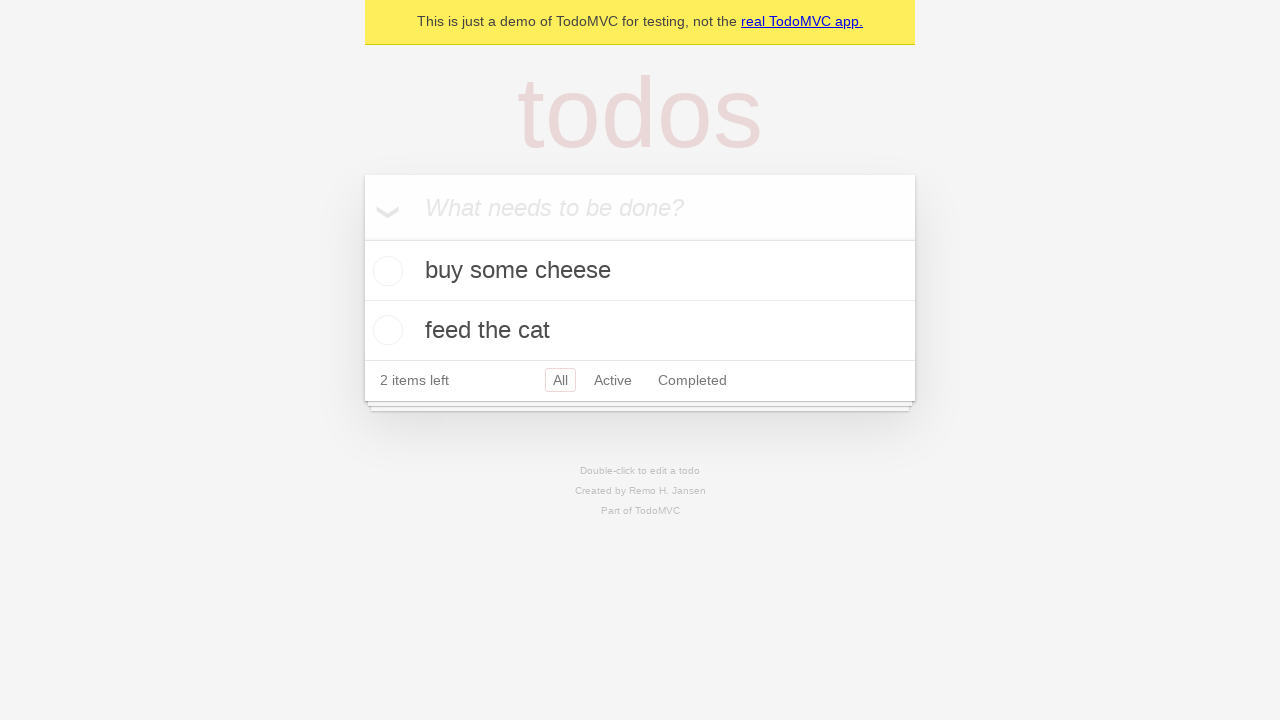

Filled todo input with 'book a doctors appointment' on internal:attr=[placeholder="What needs to be done?"i]
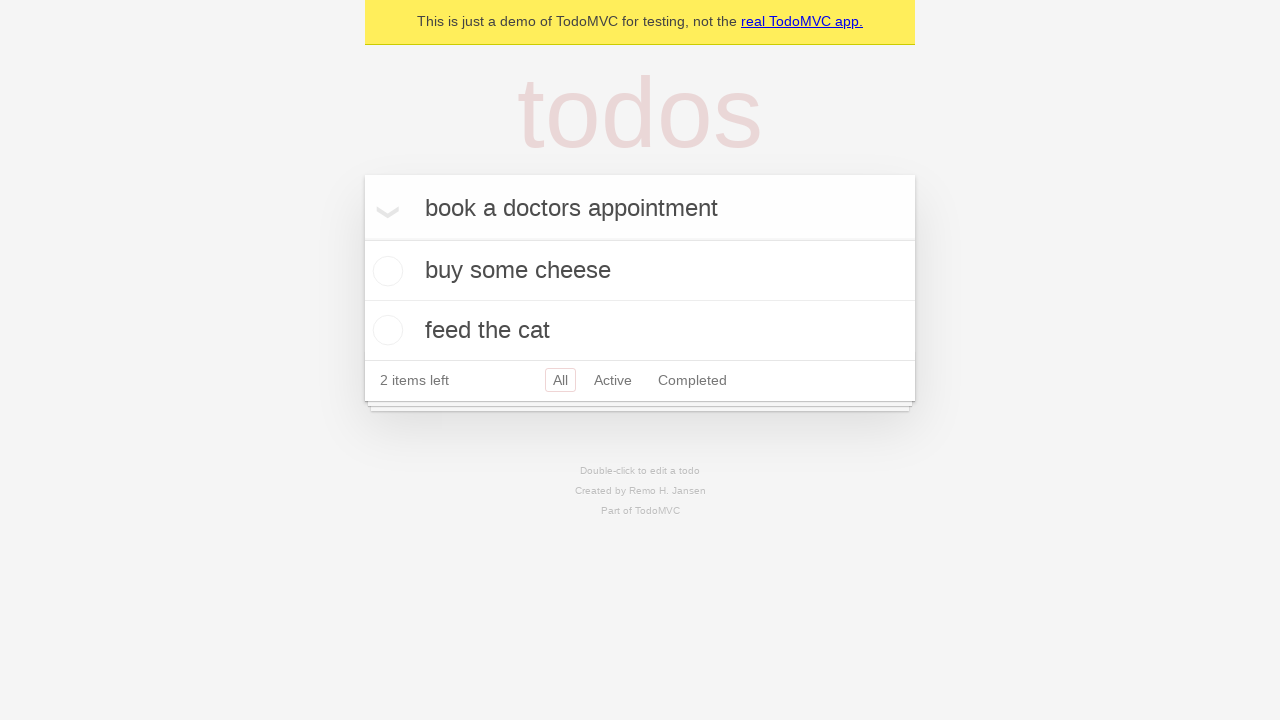

Pressed Enter to create third todo on internal:attr=[placeholder="What needs to be done?"i]
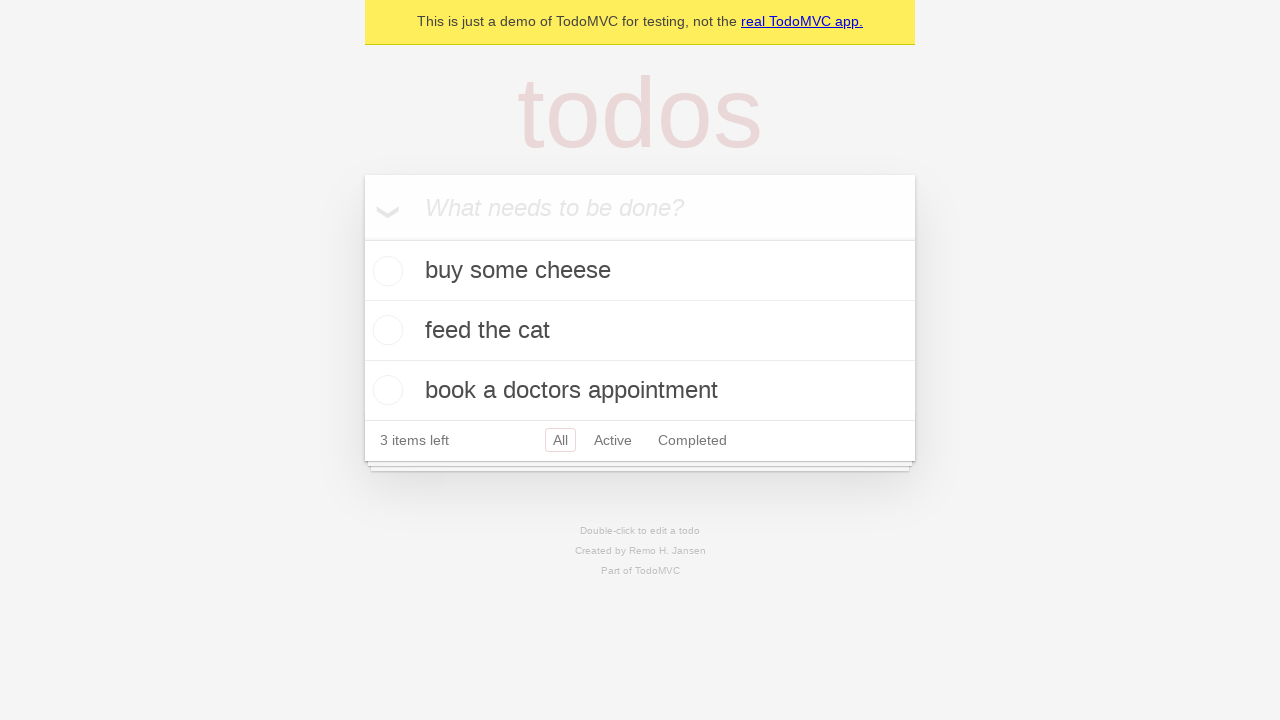

Clicked Active filter link at (613, 440) on internal:role=link[name="Active"i]
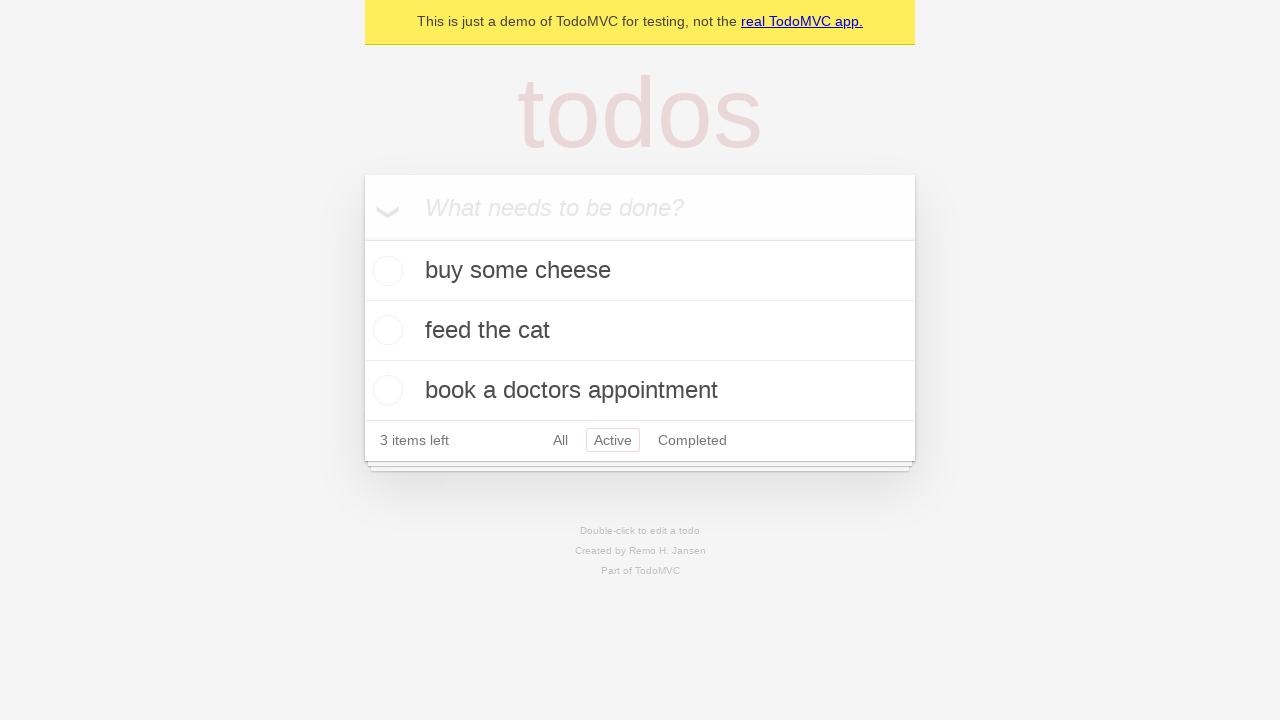

Clicked Completed filter link at (692, 440) on internal:role=link[name="Completed"i]
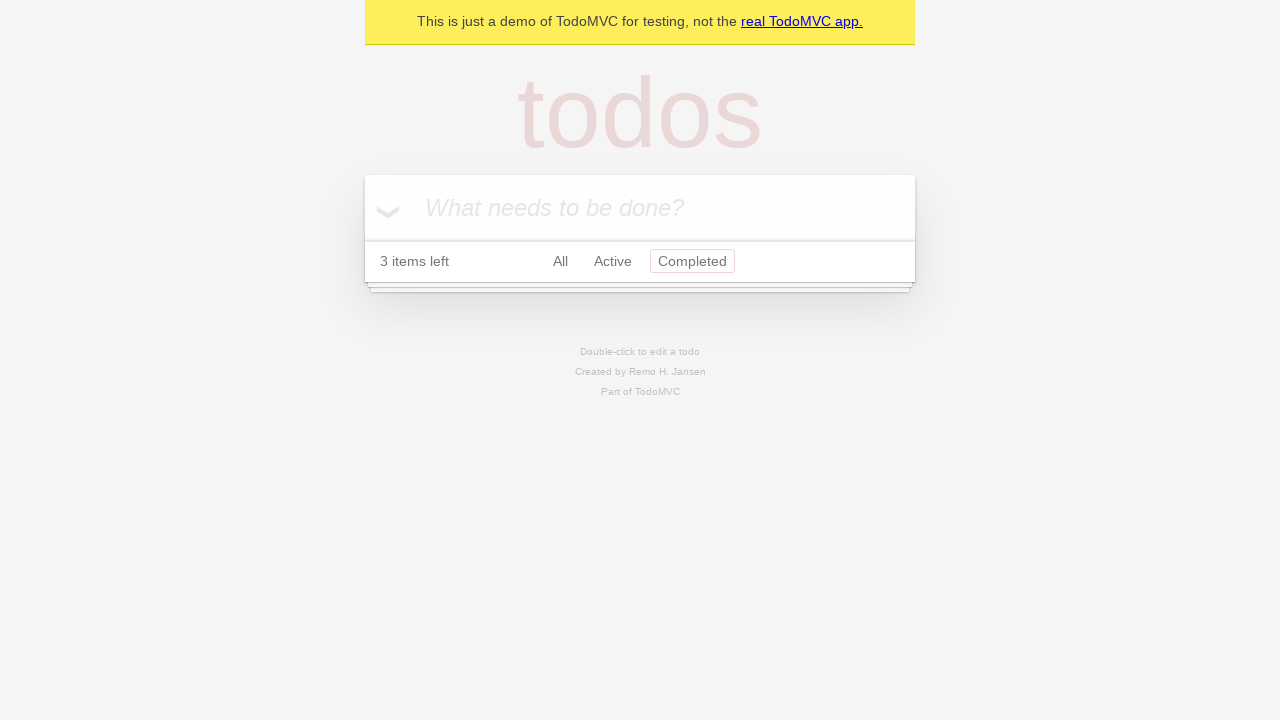

Waited 300ms for filter to apply
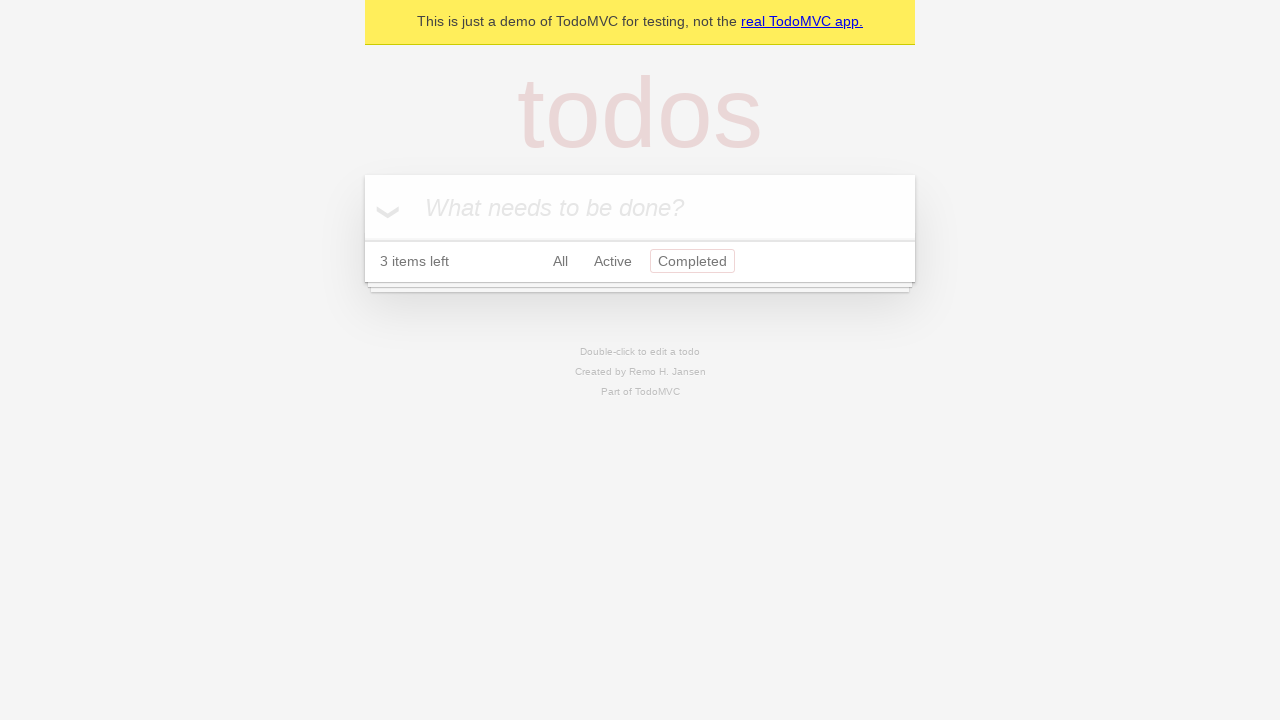

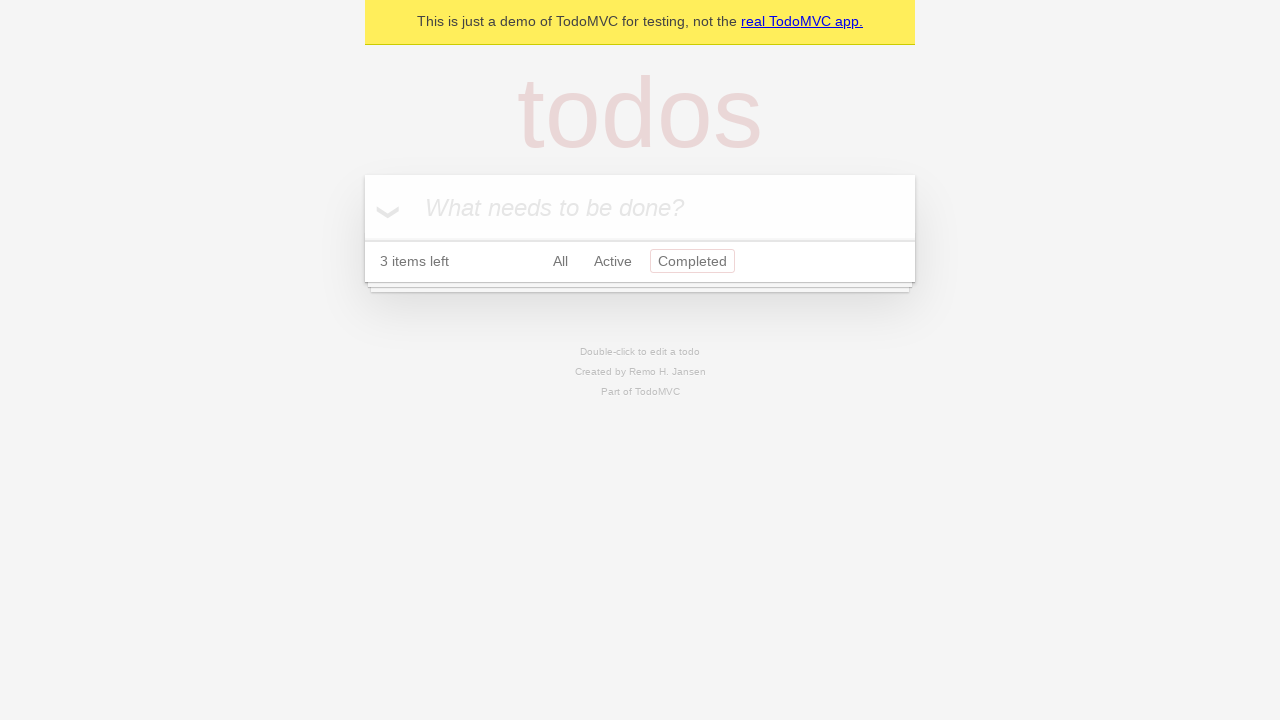